Tests dropdown interaction on an interest calculator page by selecting an option from the compound frequency dropdown and verifying its state

Starting URL: http://www.calculator.net/interest-calculator.html

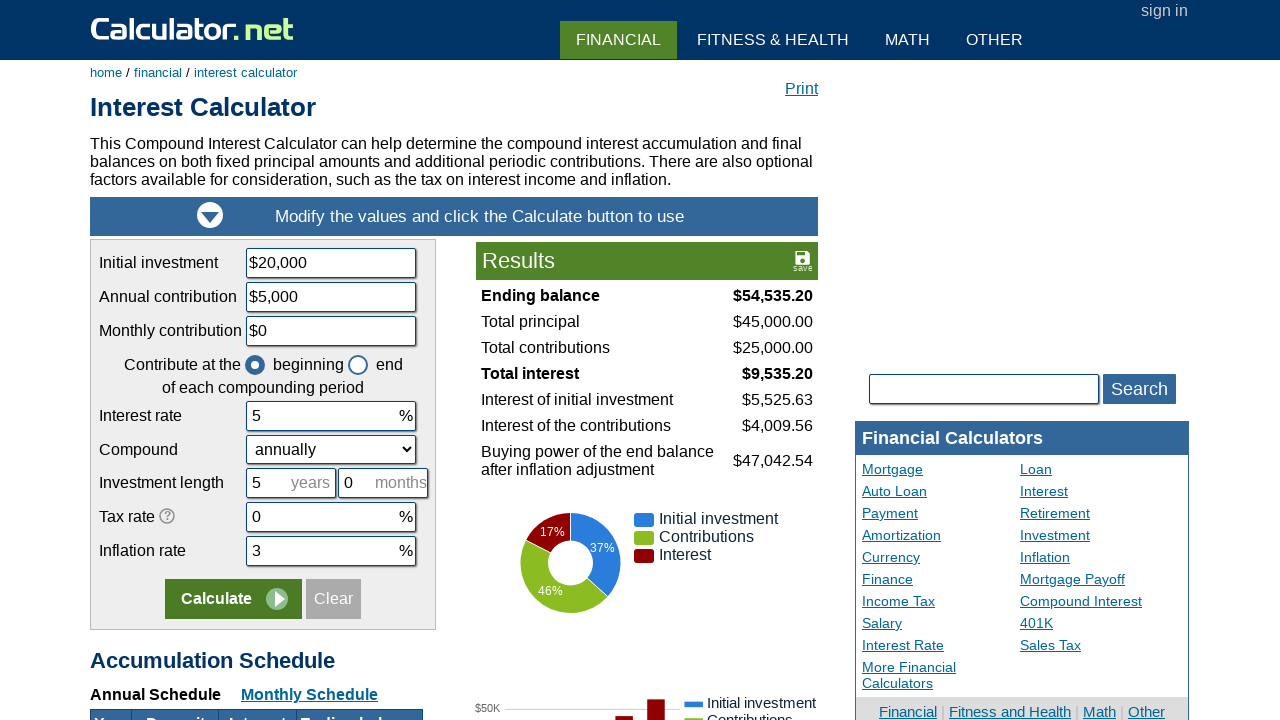

Waited for compound frequency dropdown to be available
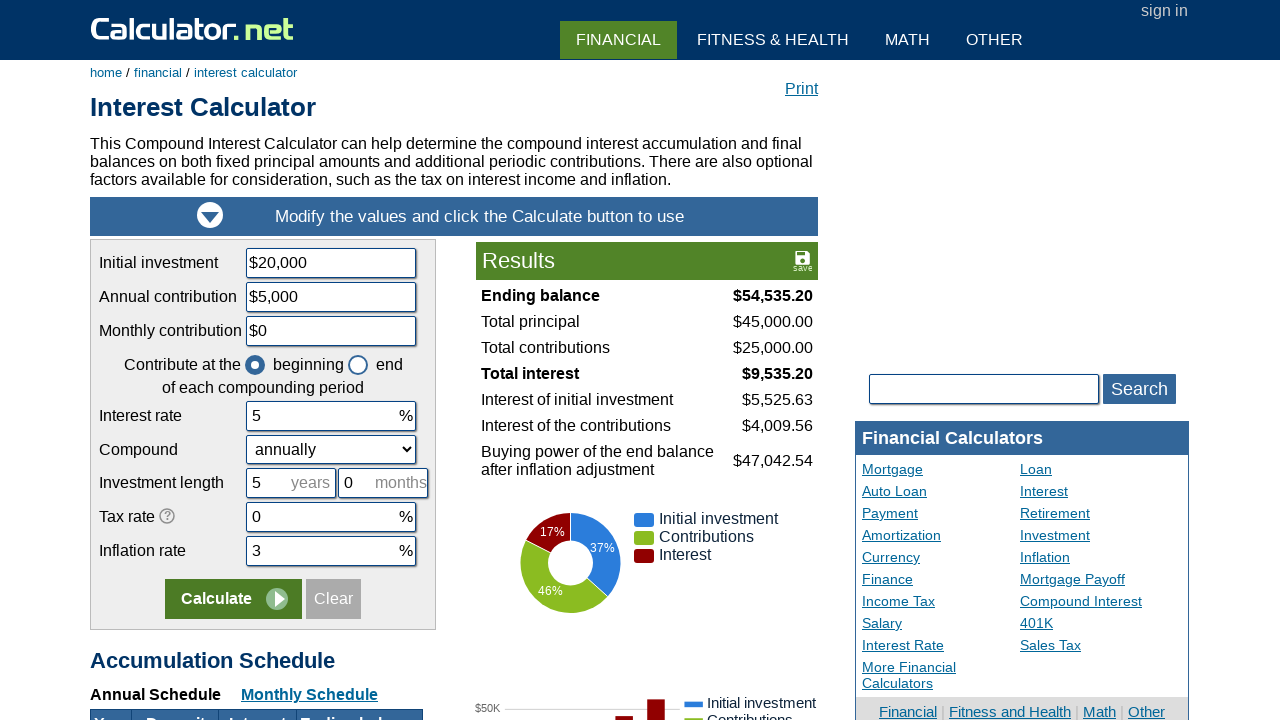

Selected 'continuously' option from compound frequency dropdown on #ccompound
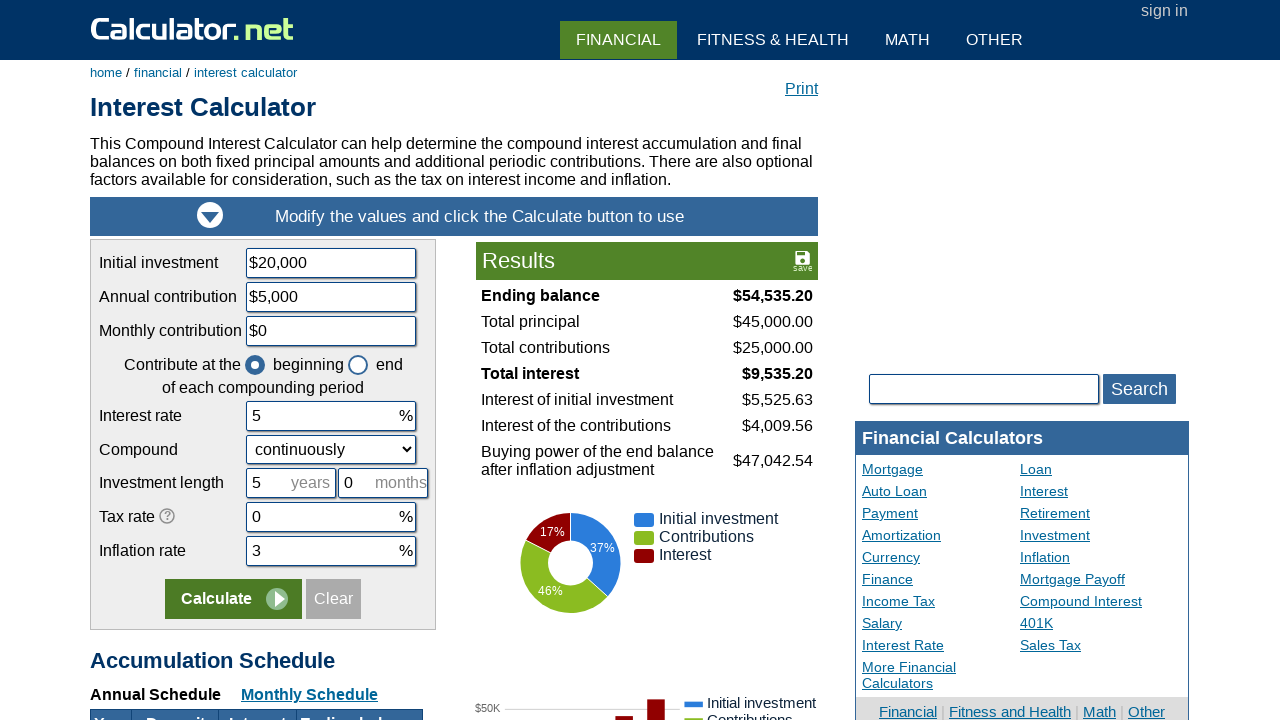

Located compound frequency dropdown element
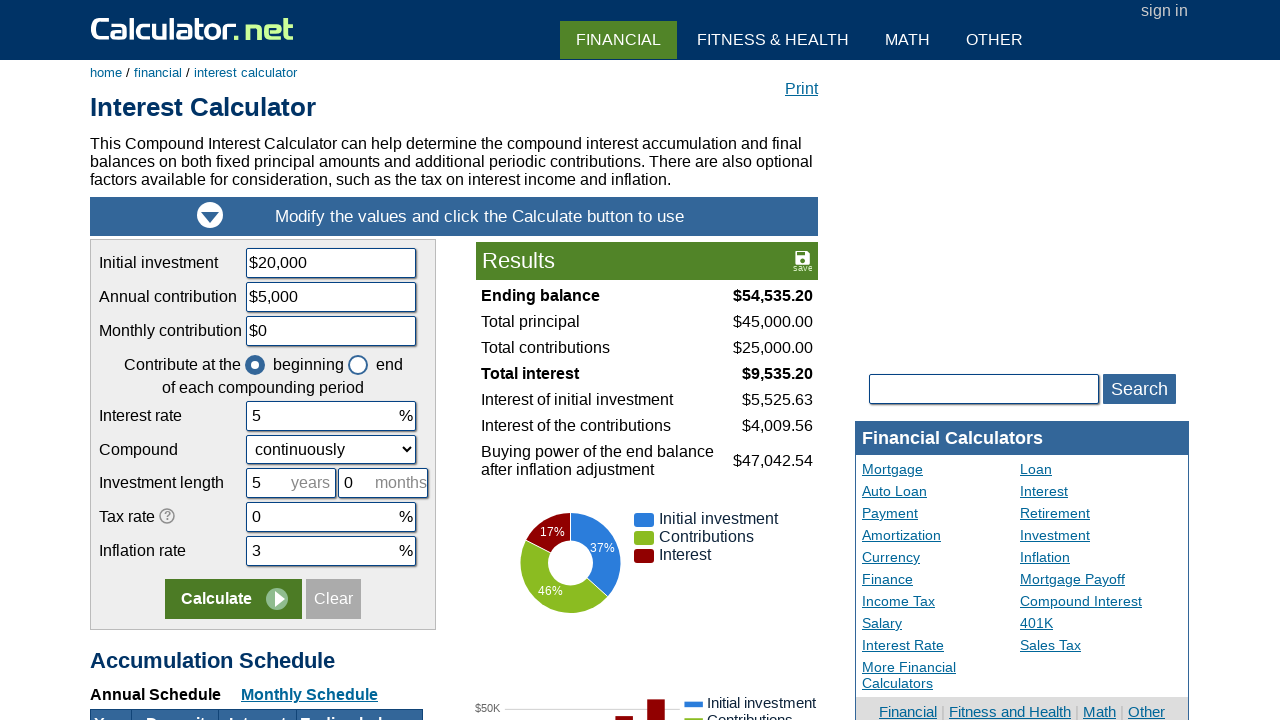

Verified dropdown element is visible
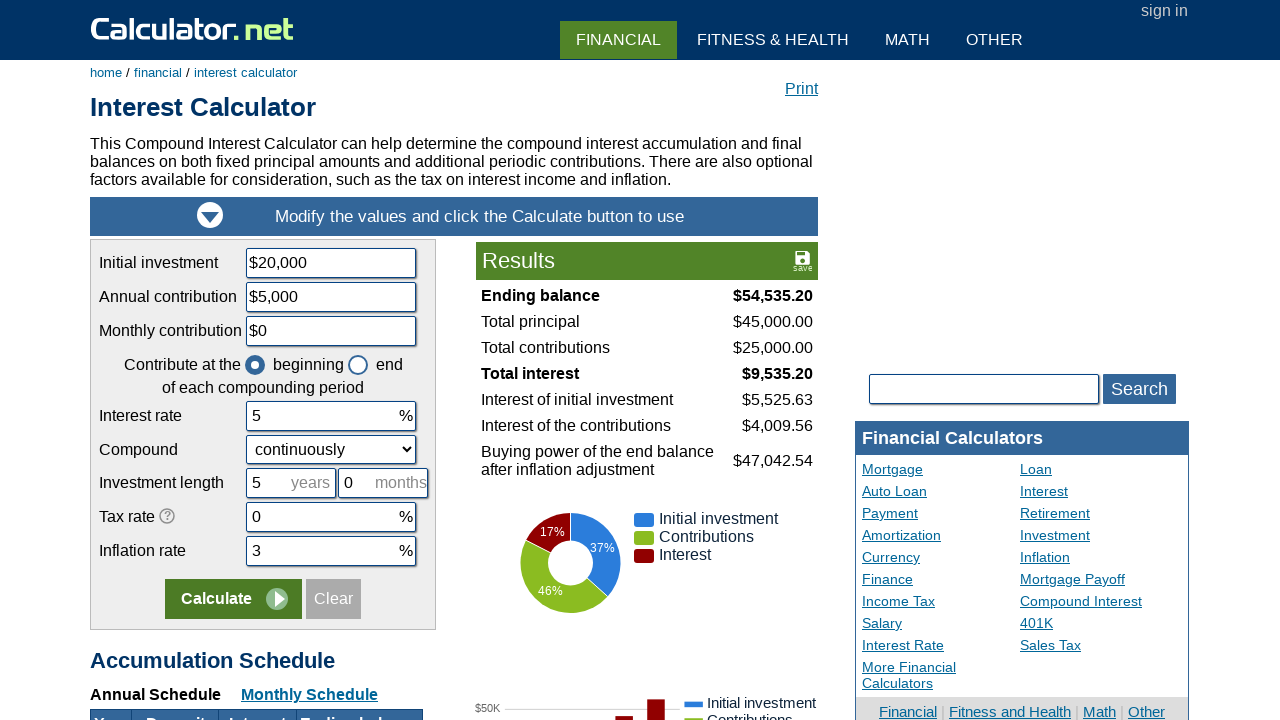

Verified dropdown element is enabled
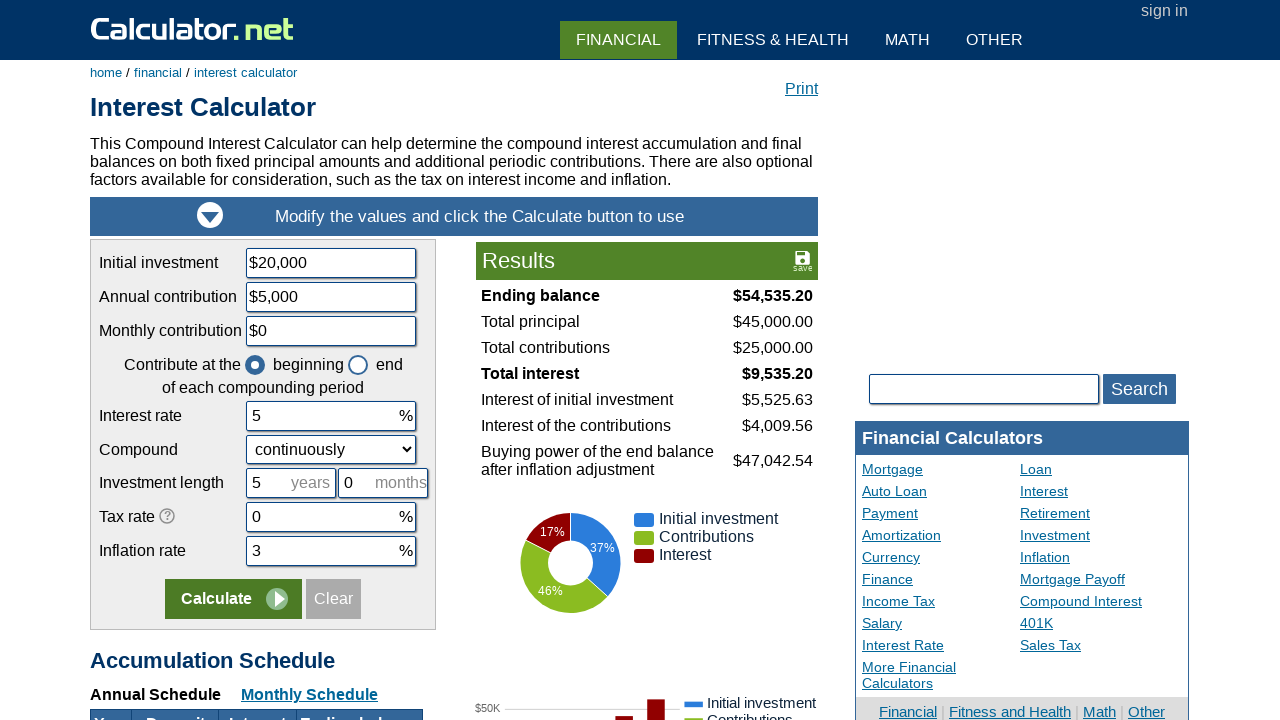

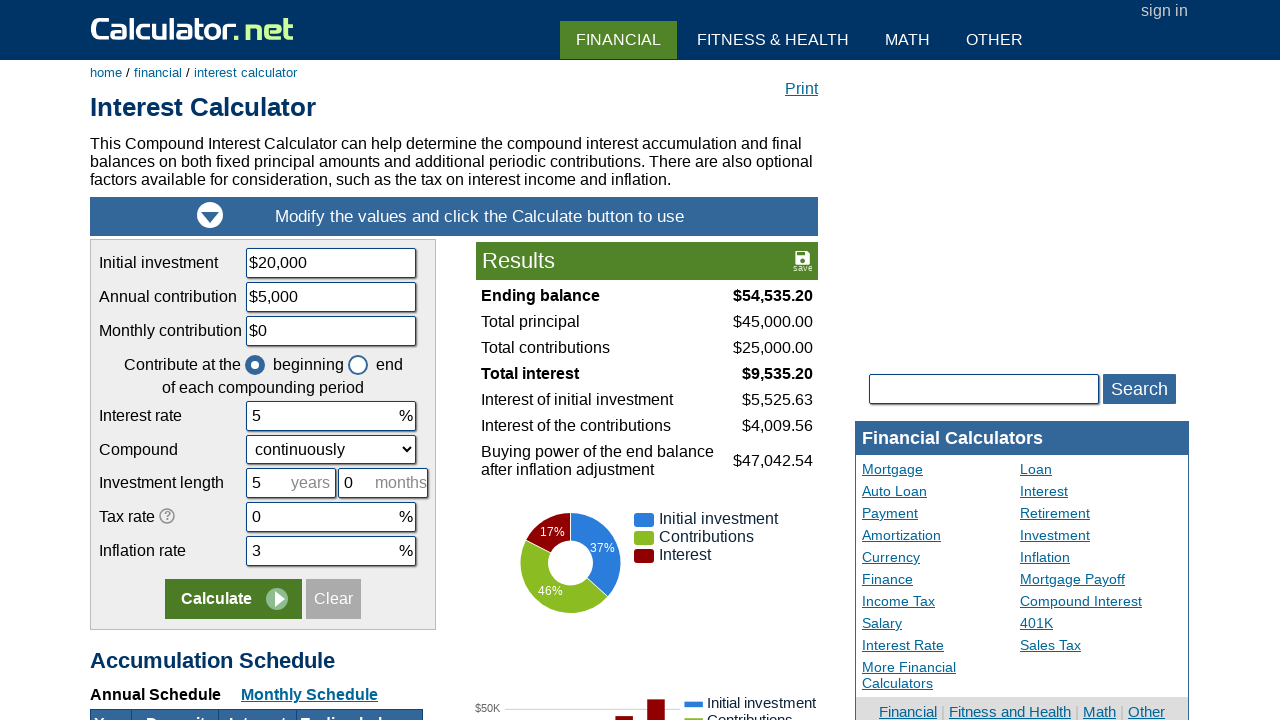